Tests registration form on page 1 by filling first name, last name, and email fields, then submitting the form and verifying successful registration message

Starting URL: http://suninjuly.github.io/registration1.html

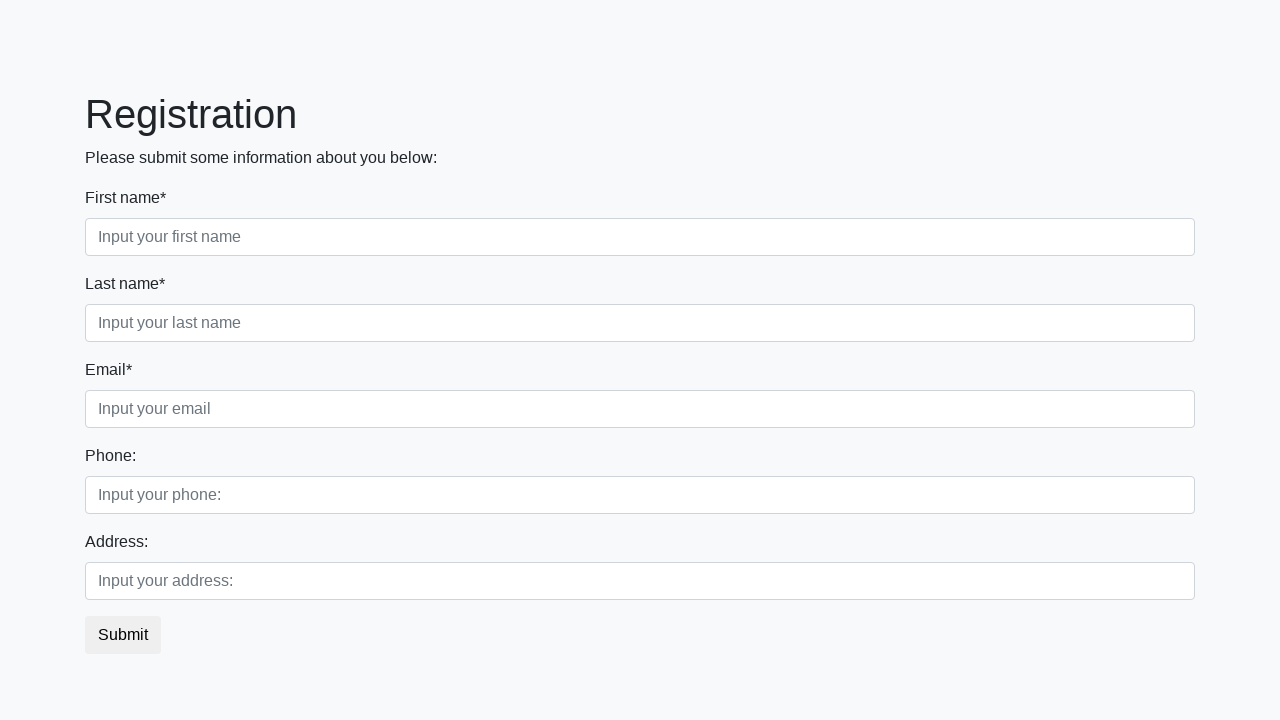

Filled first name field with 'Ivan' on .first_block .first
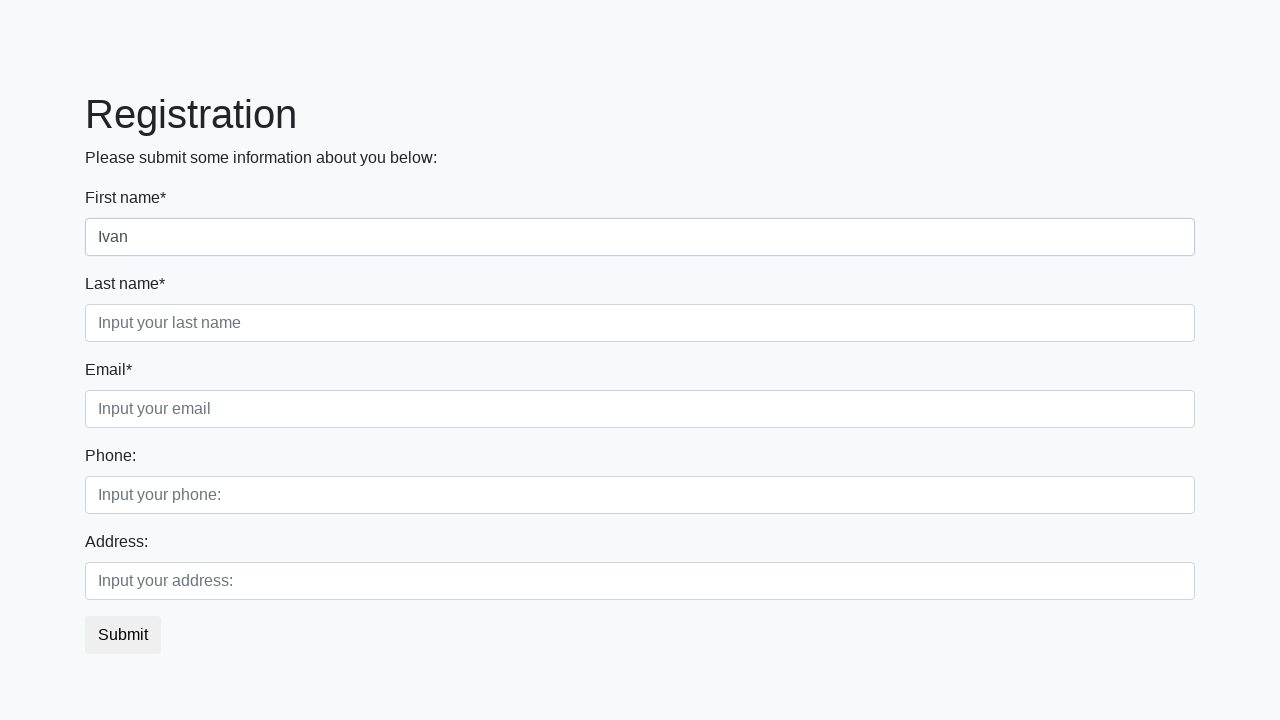

Filled last name field with 'Petrov' on .first_block .second
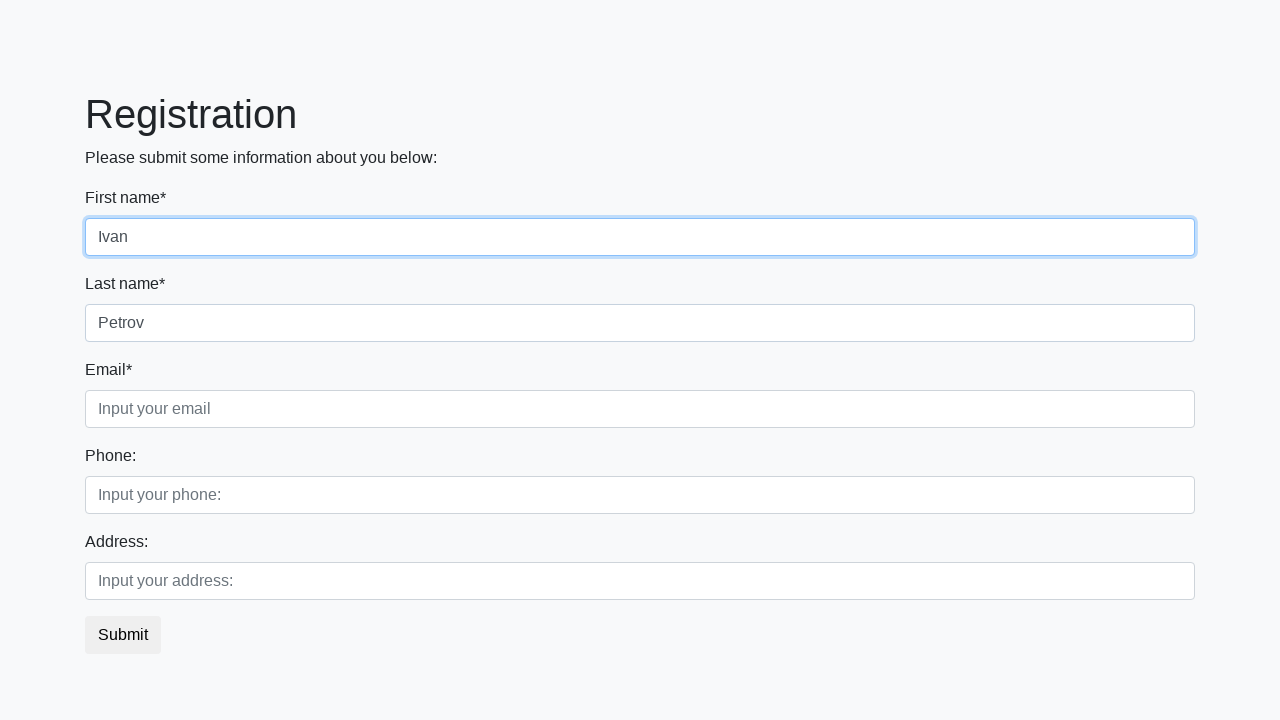

Filled email field with 'test@example.com' on .first_block .third
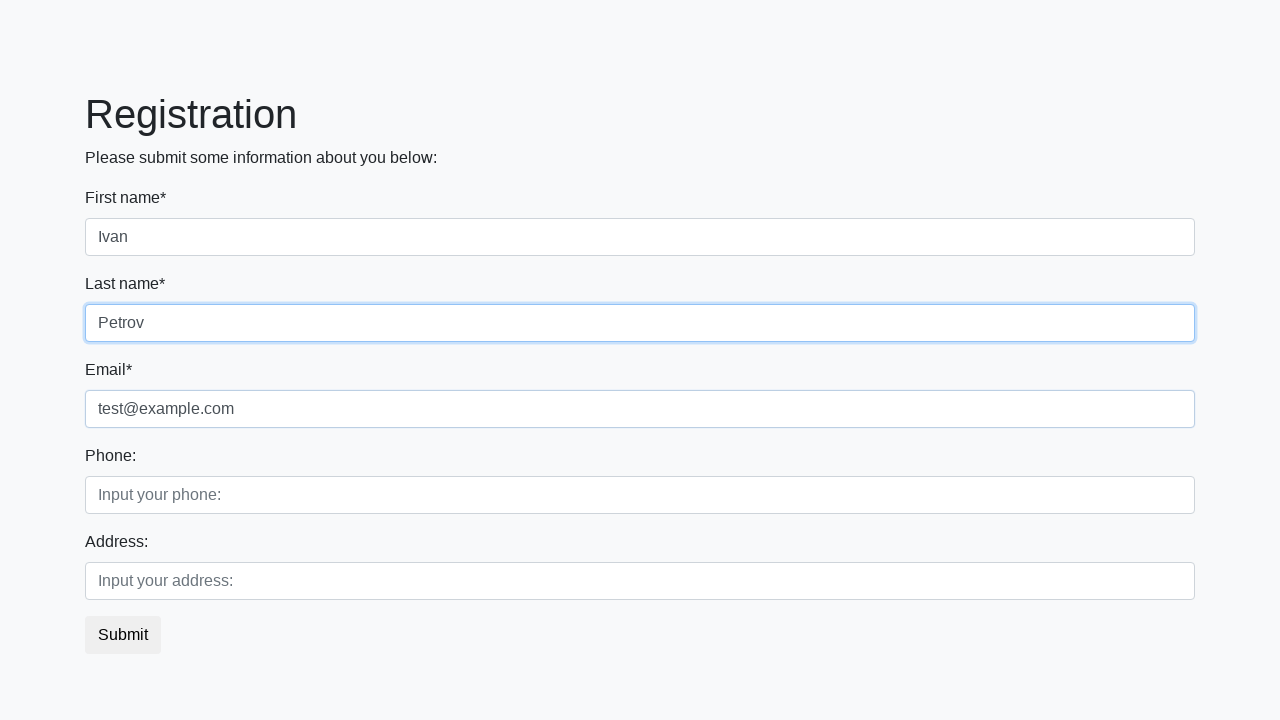

Clicked registration submit button at (123, 635) on button.btn
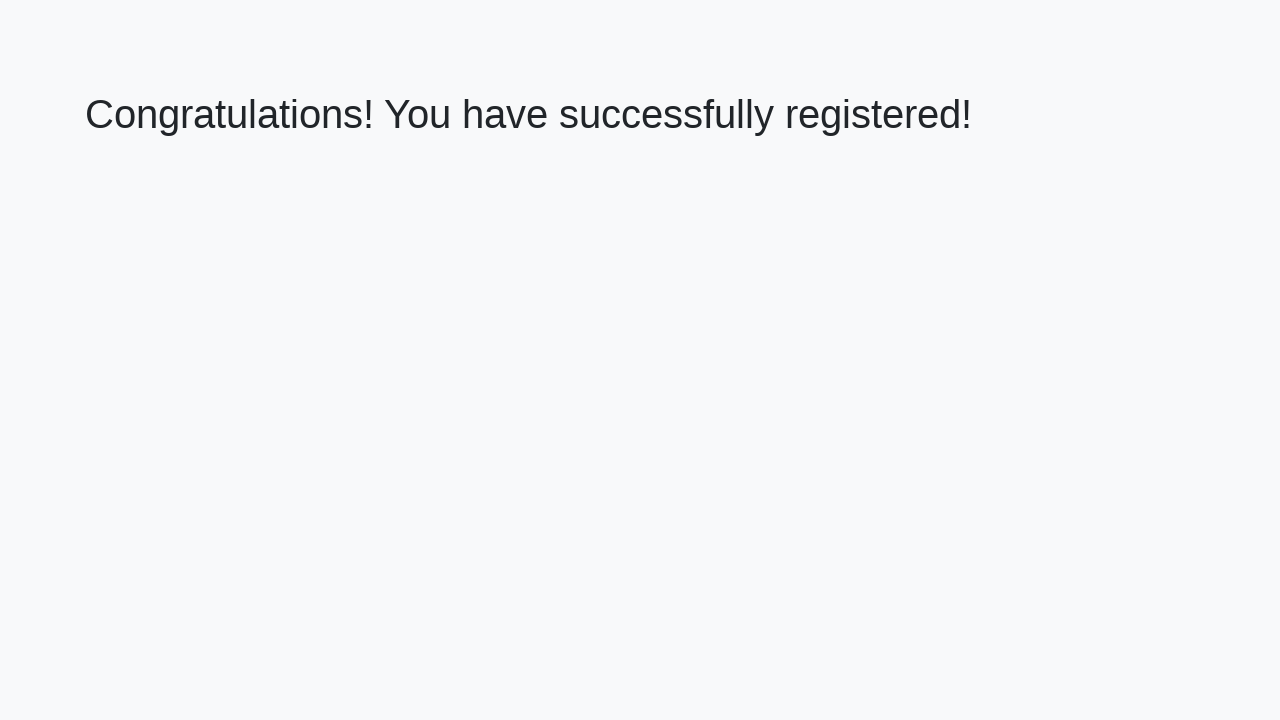

Success page loaded with h1 element
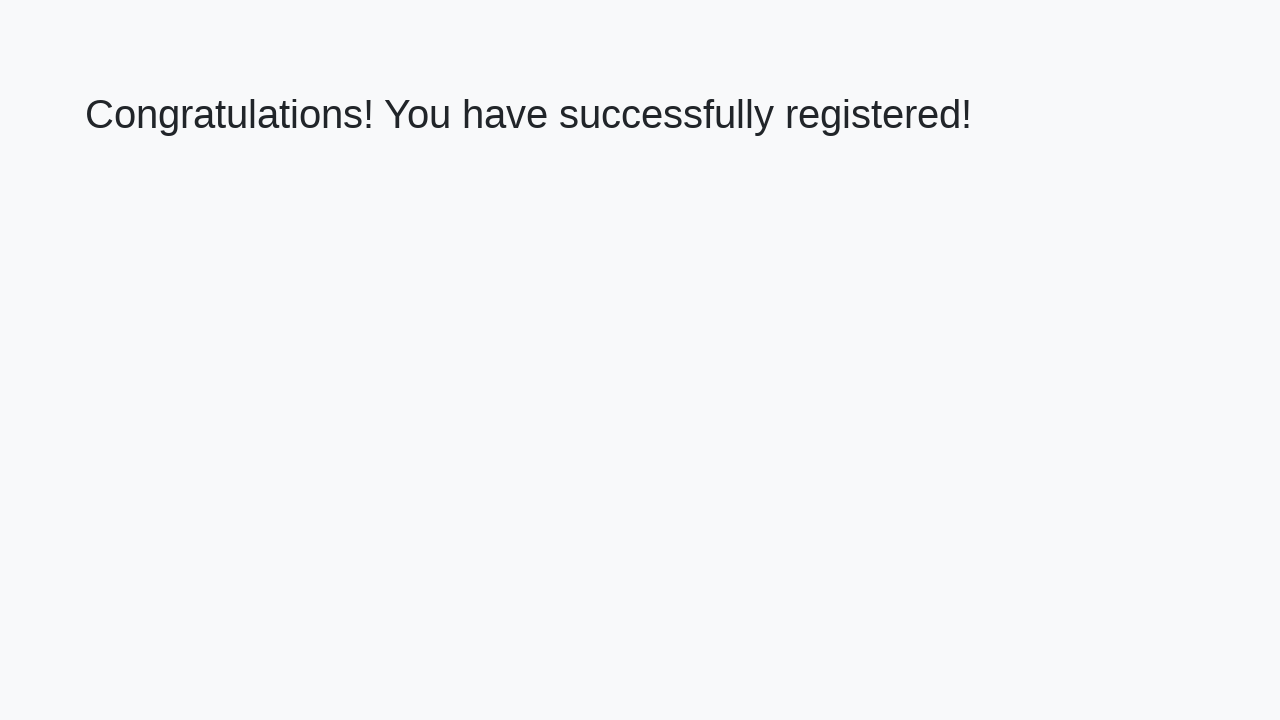

Retrieved welcome message text
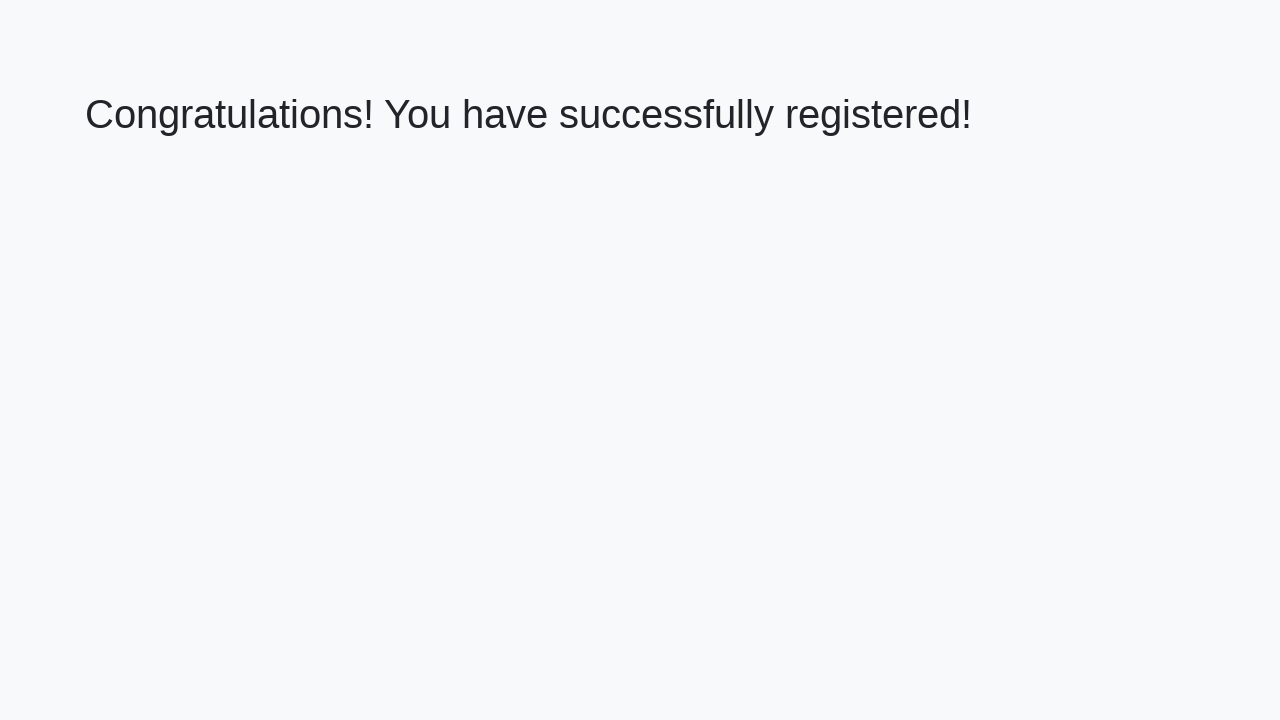

Verified successful registration message
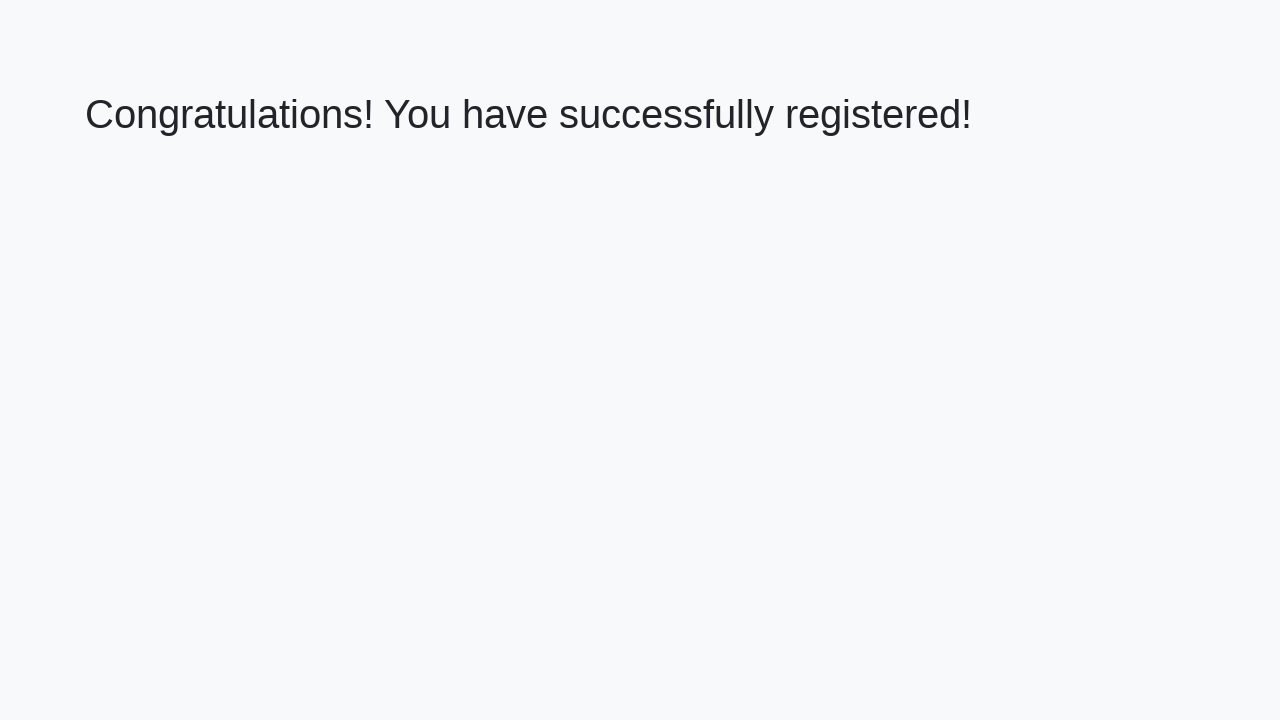

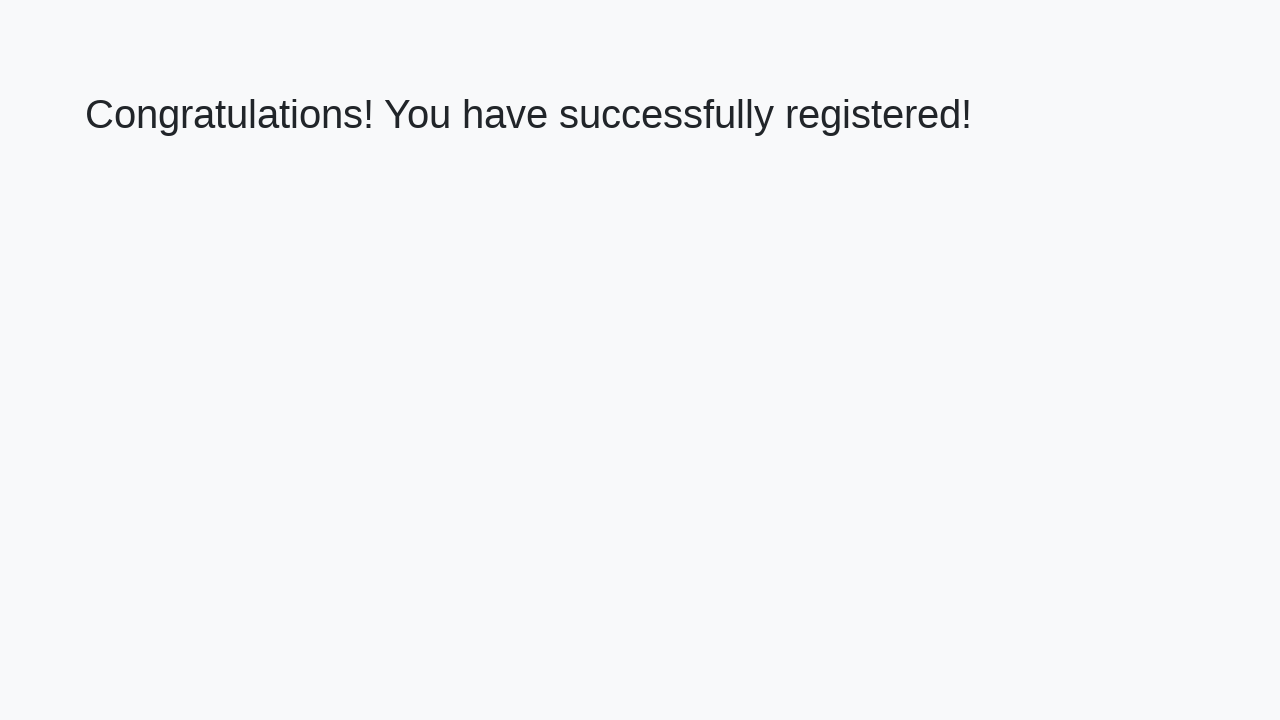